Navigates to Giphy puppy search page and waits for GIF images to load

Starting URL: https://giphy.com/search/puppy

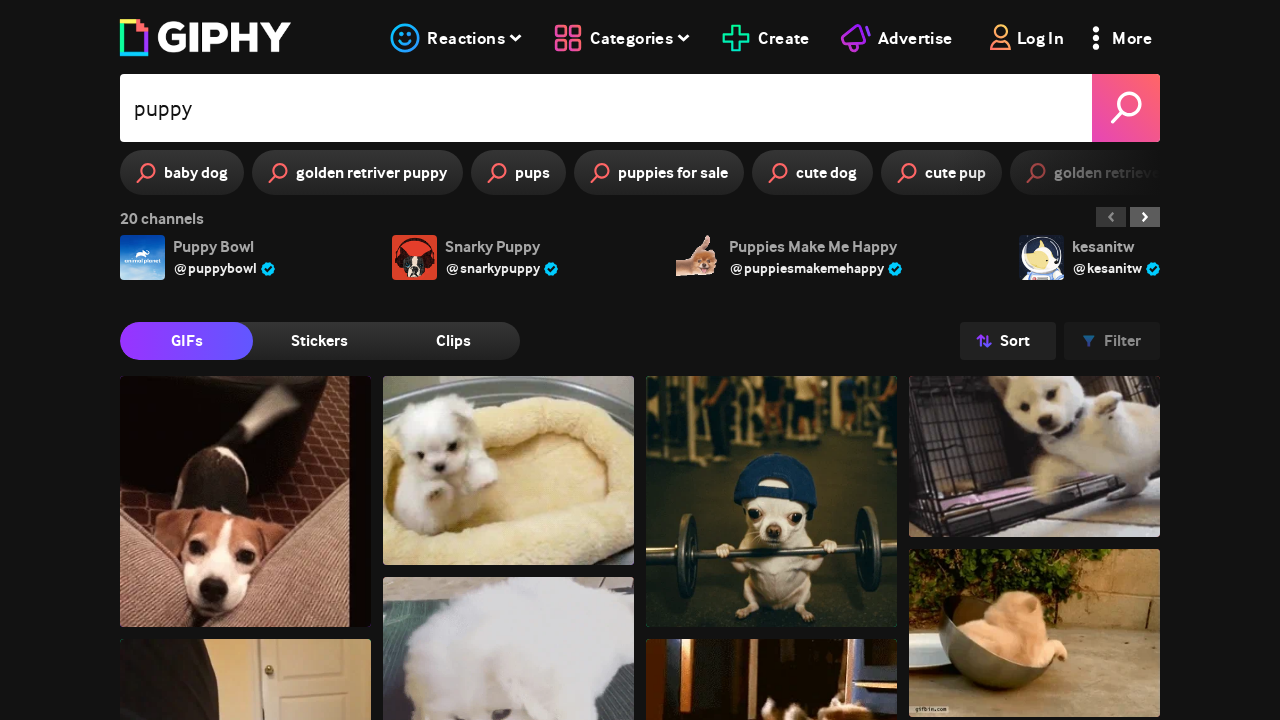

Waited 2 seconds for page to load
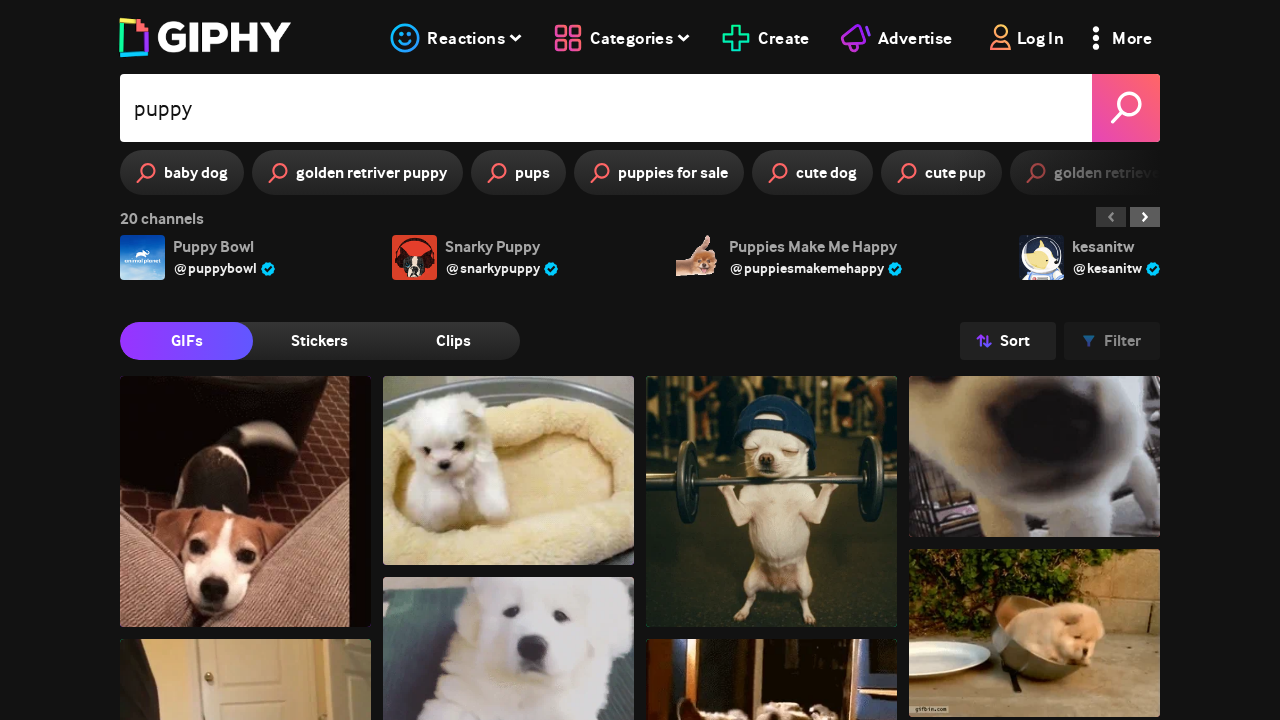

GIF images loaded and became visible on Giphy puppy search page
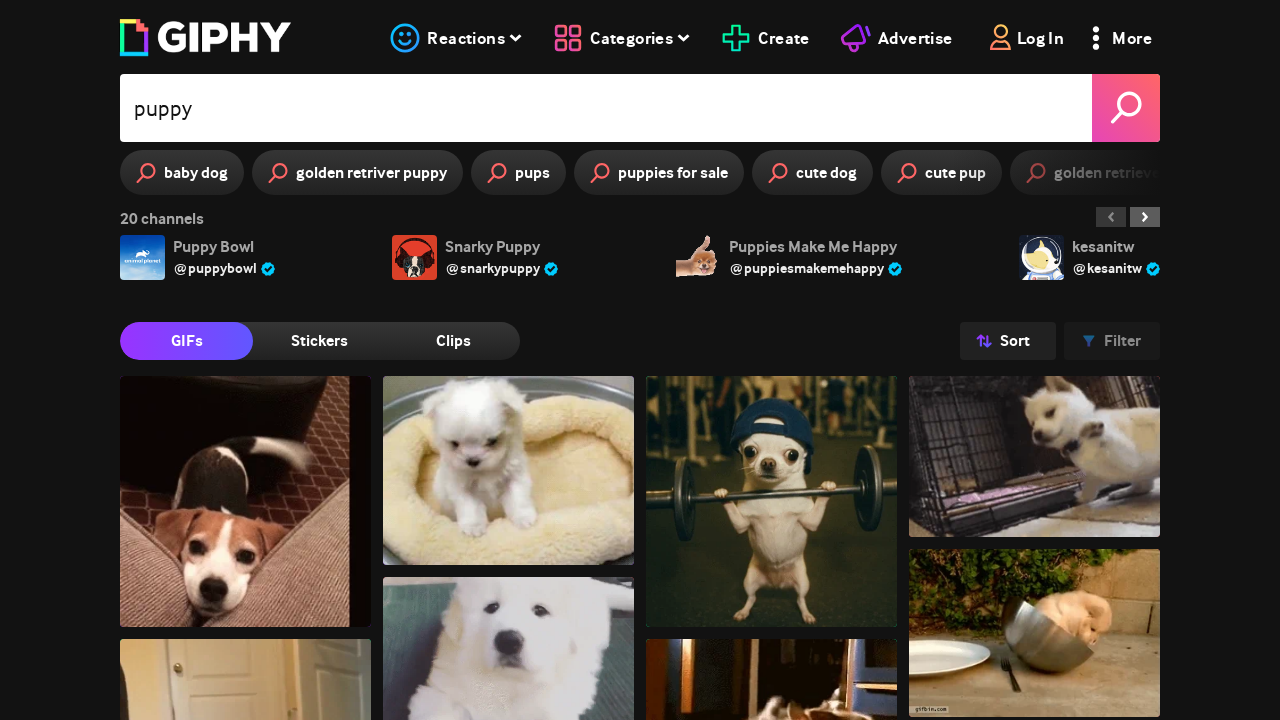

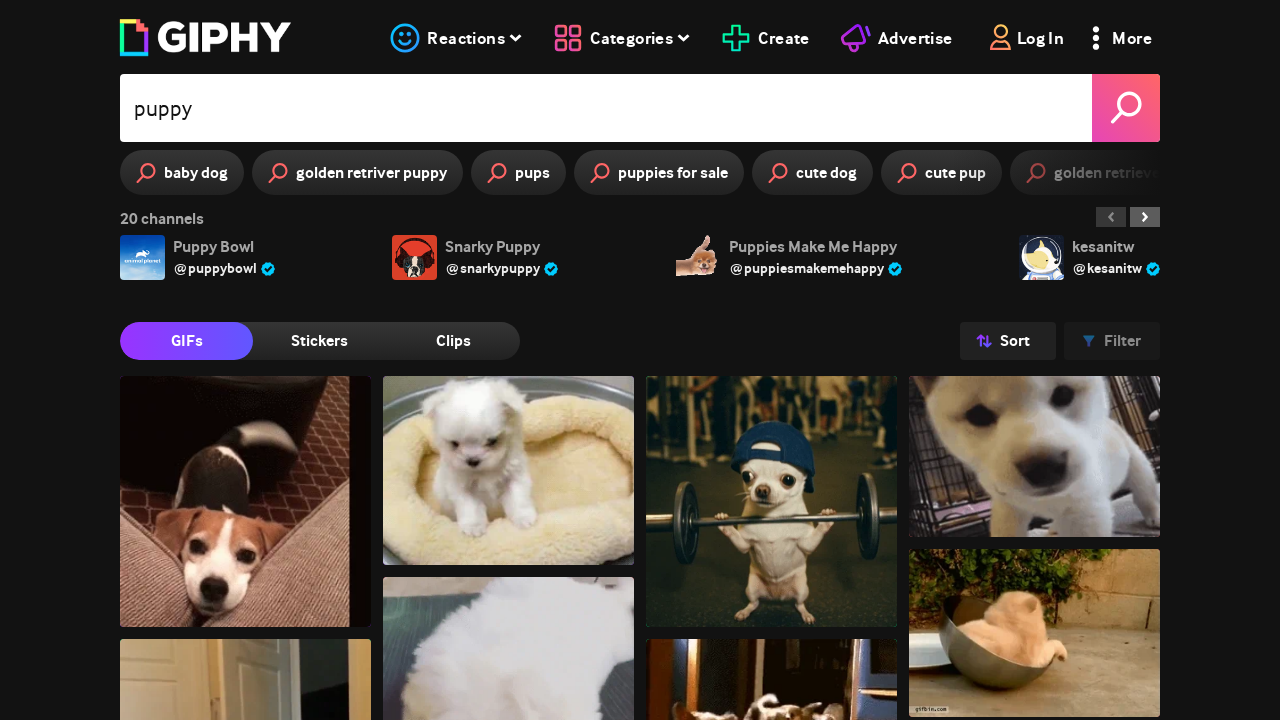